Navigates to a practice page, clicks on a navigation link, and verifies the page title contains "Practice"

Starting URL: https://practice.cydeo.com/inputs

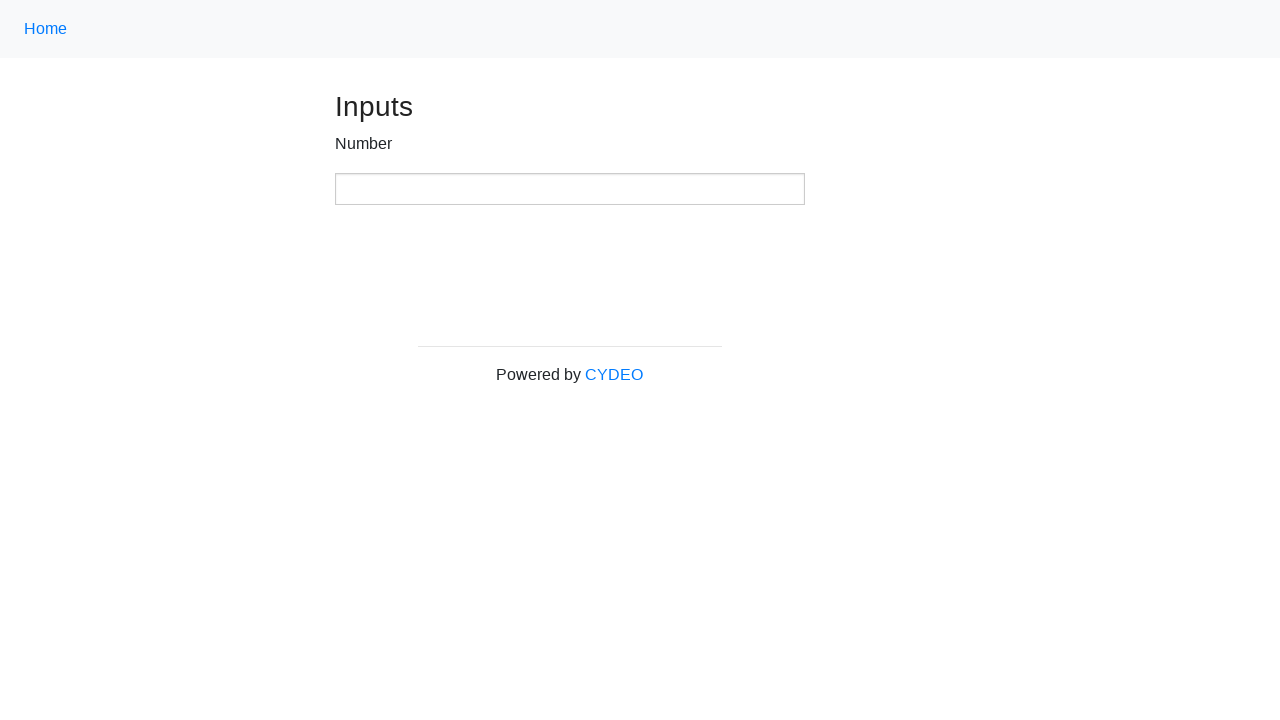

Clicked on navigation link at (46, 29) on .nav-link
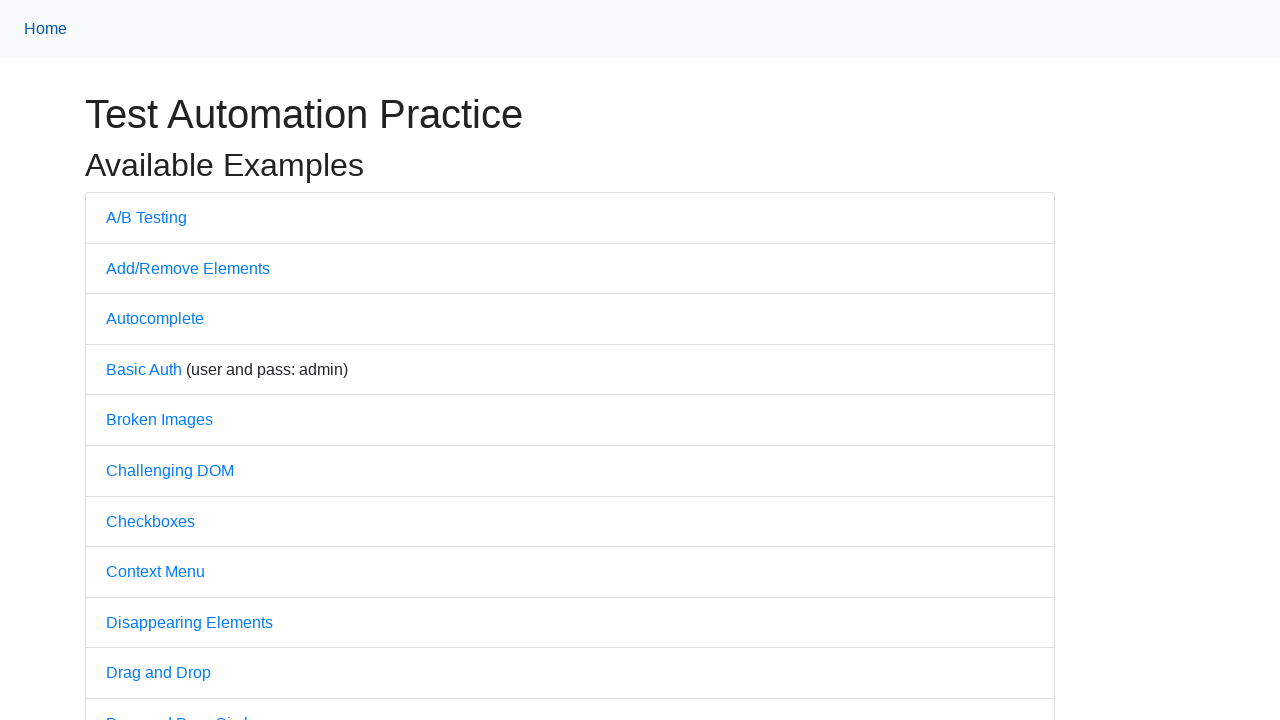

Page navigation completed and DOM content loaded
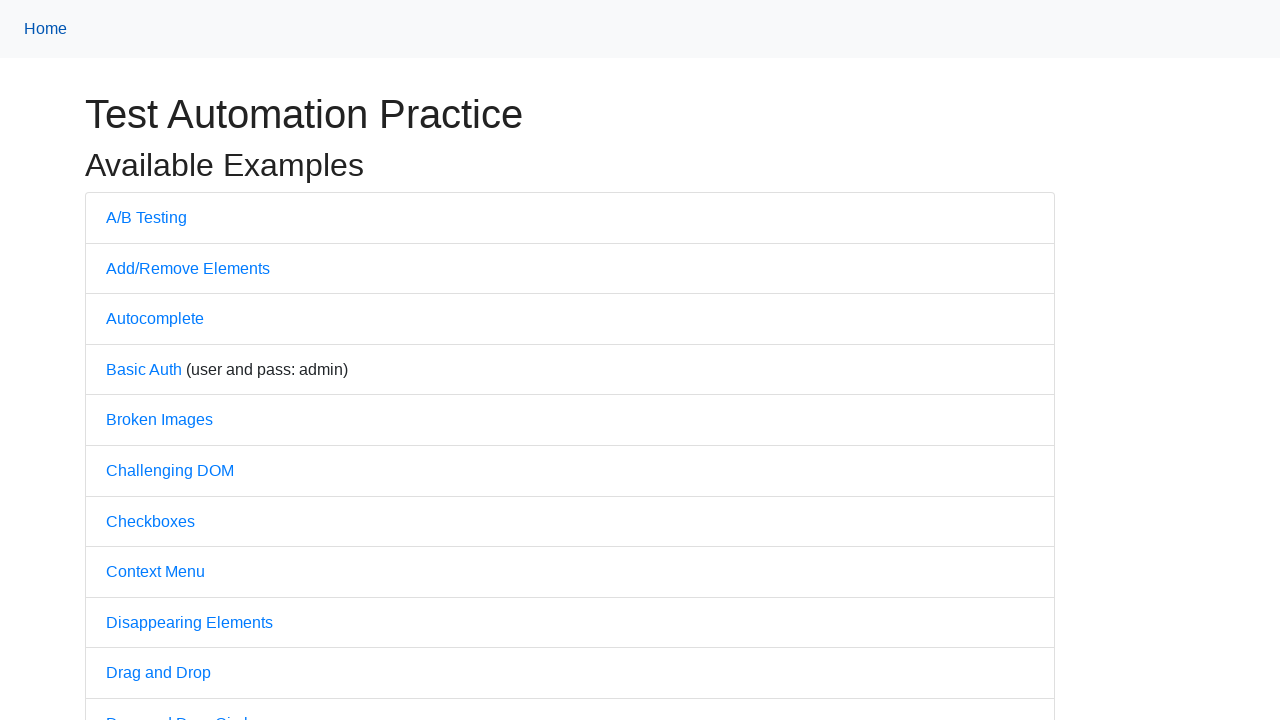

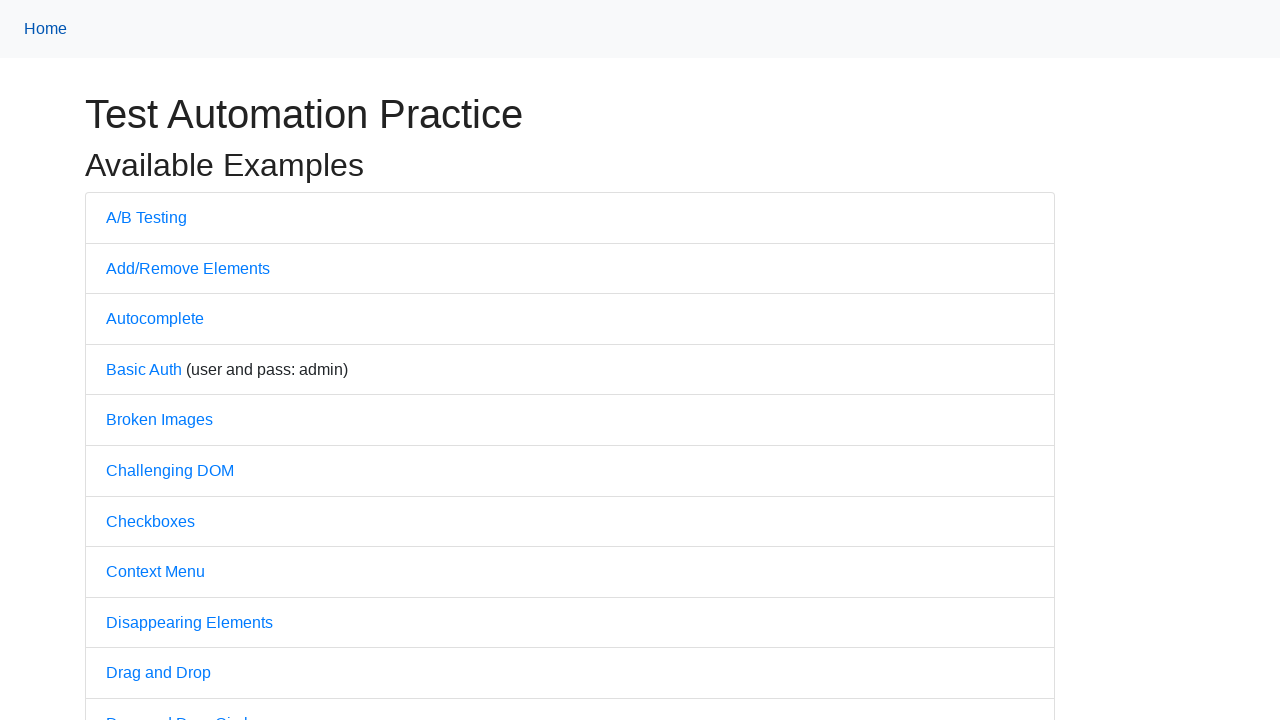